Tests page scrolling functionality using ARROW_DOWN and ARROW_UP keyboard keys on the DemoQA auto-complete page

Starting URL: https://demoqa.com/auto-complete

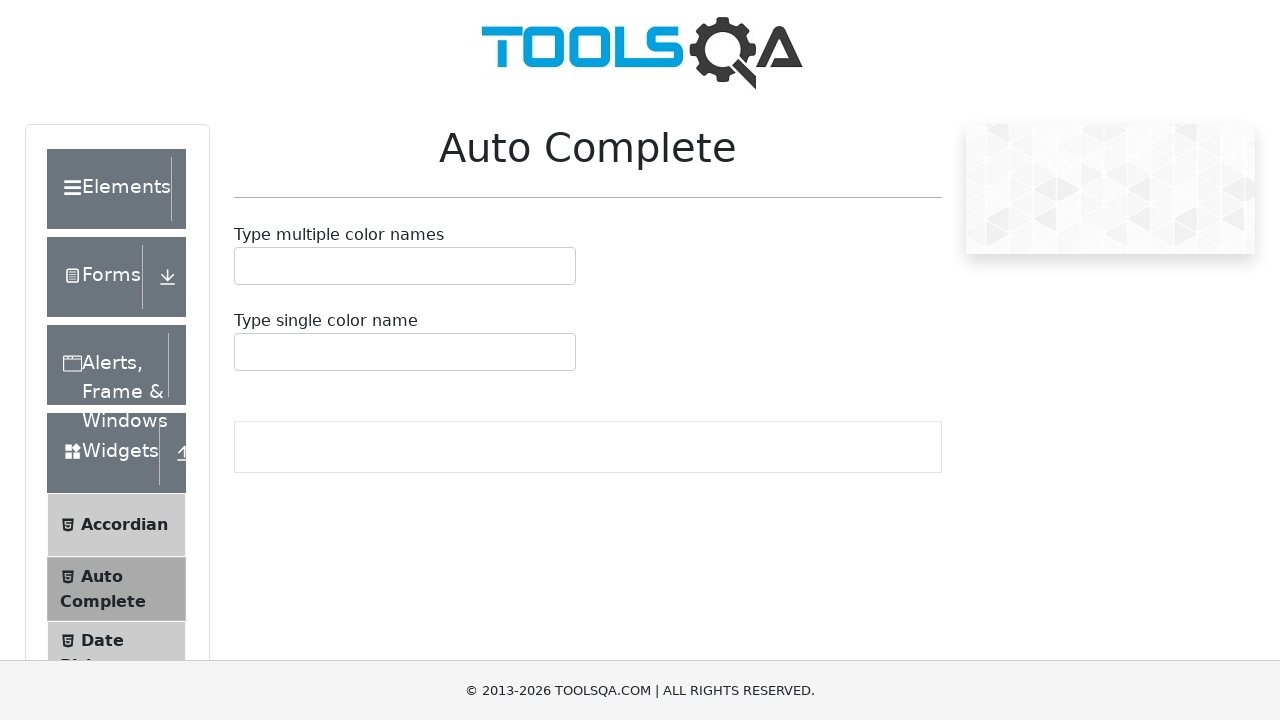

Pressed ARROW_DOWN key to scroll down
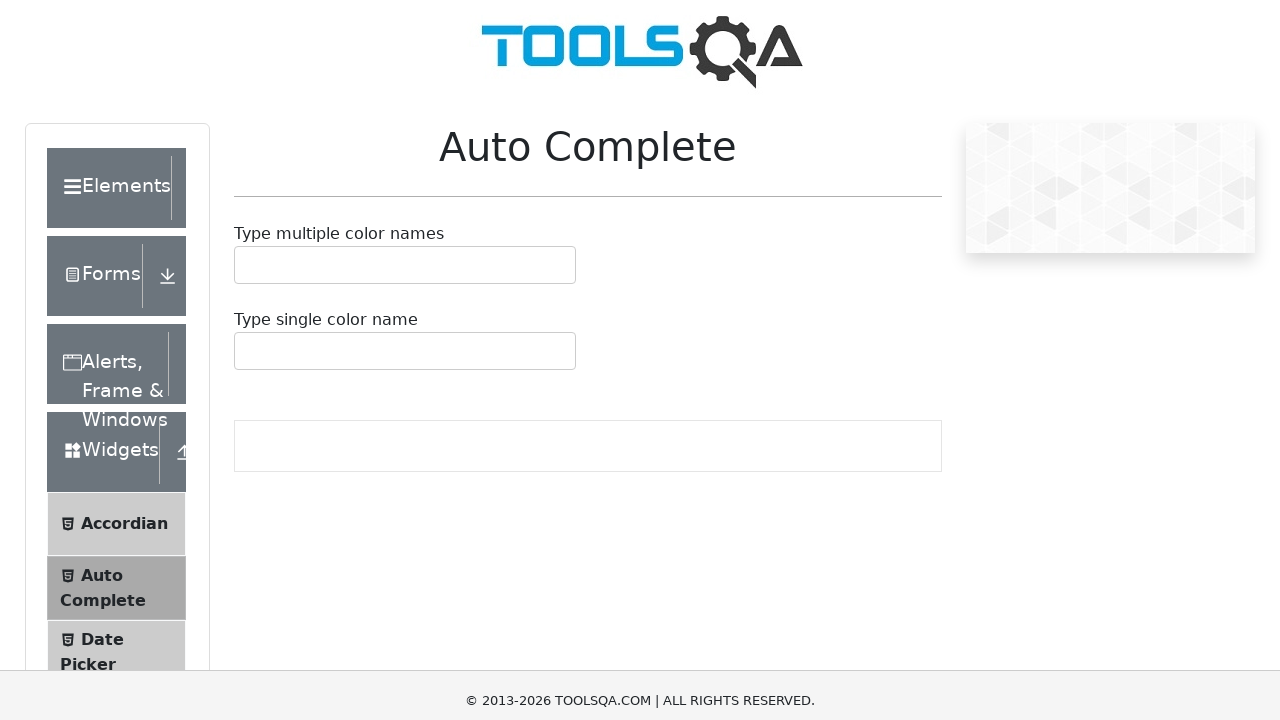

Waited 1 second for scroll animation
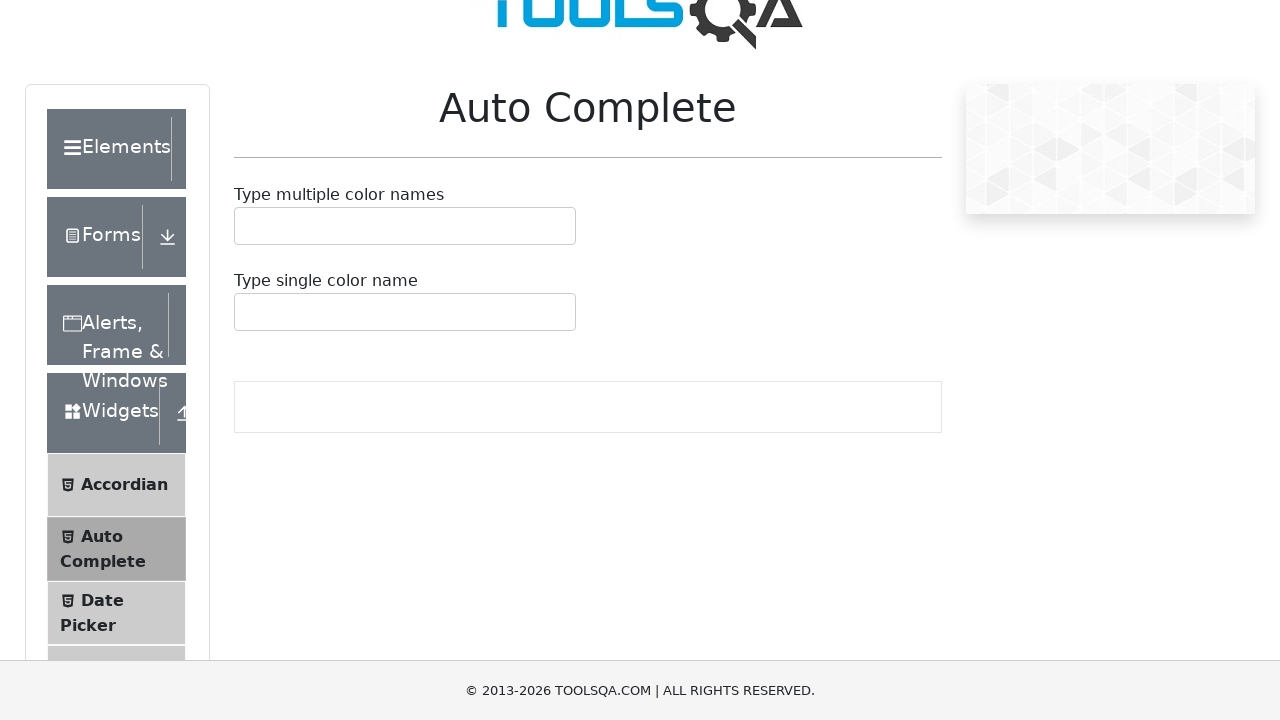

Pressed ARROW_DOWN key to scroll down again
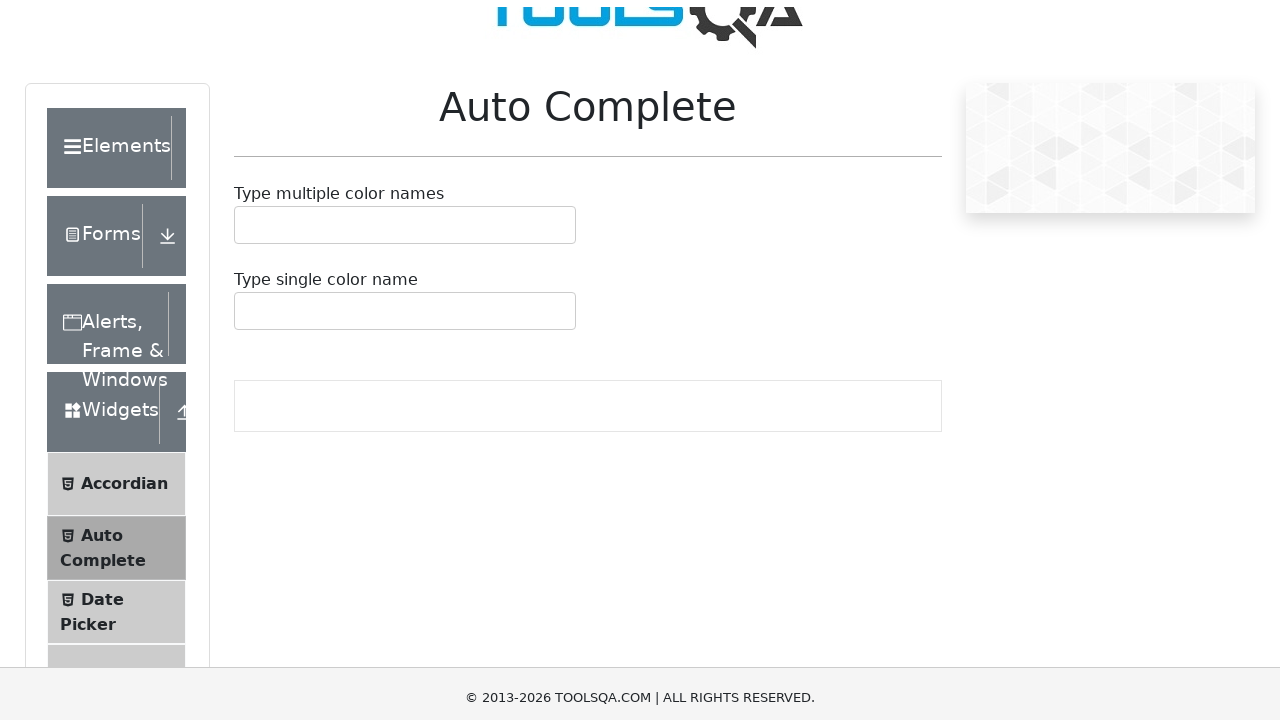

Waited 1 second for scroll animation
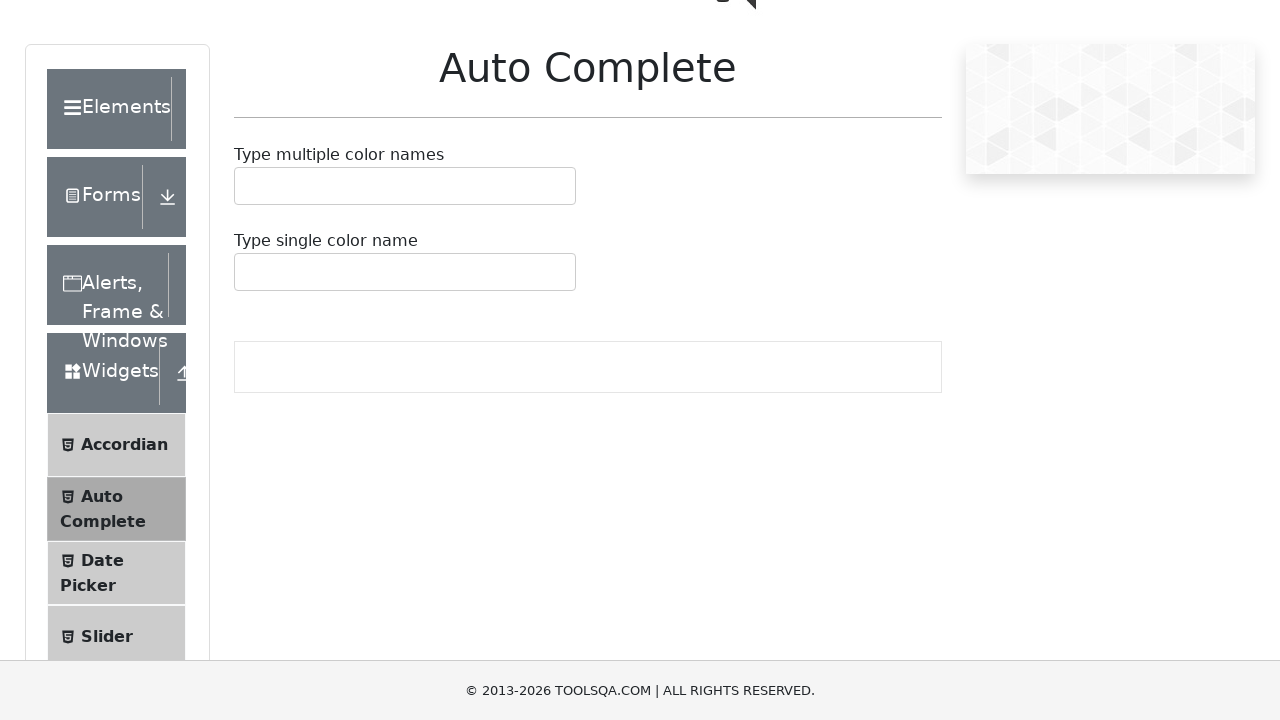

Pressed ARROW_DOWN key to scroll down third time
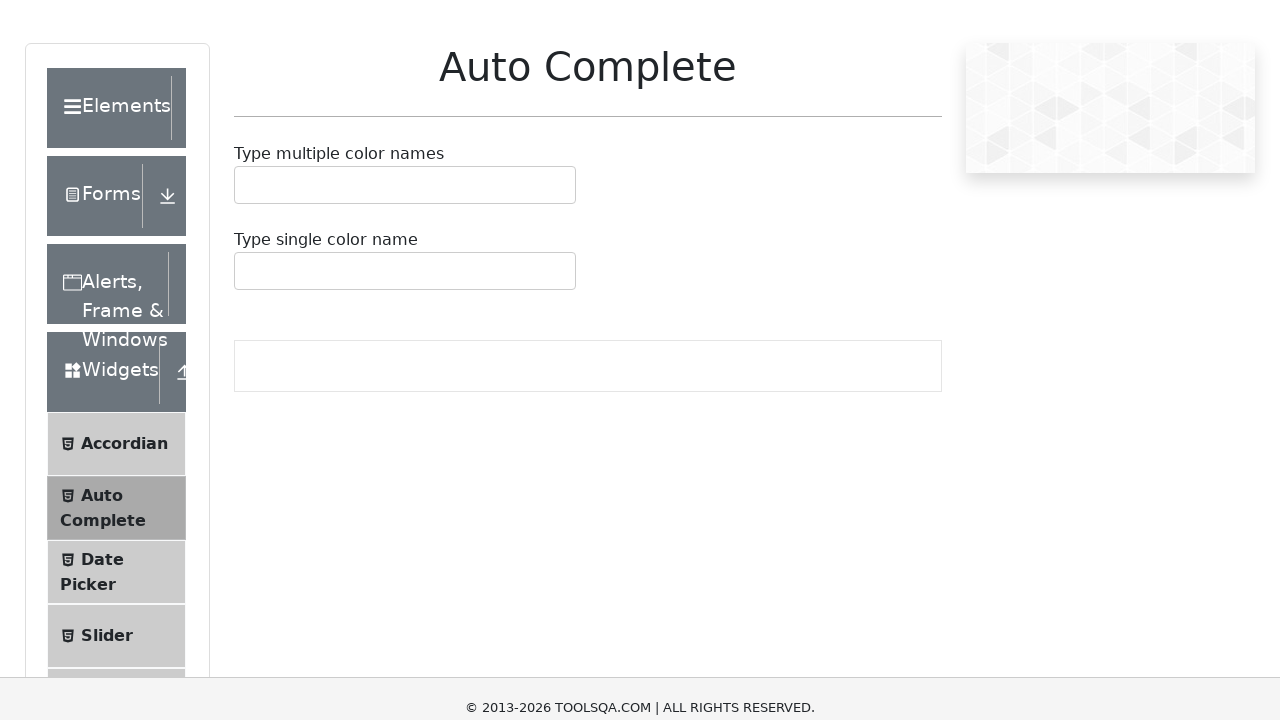

Waited 1 second for scroll animation
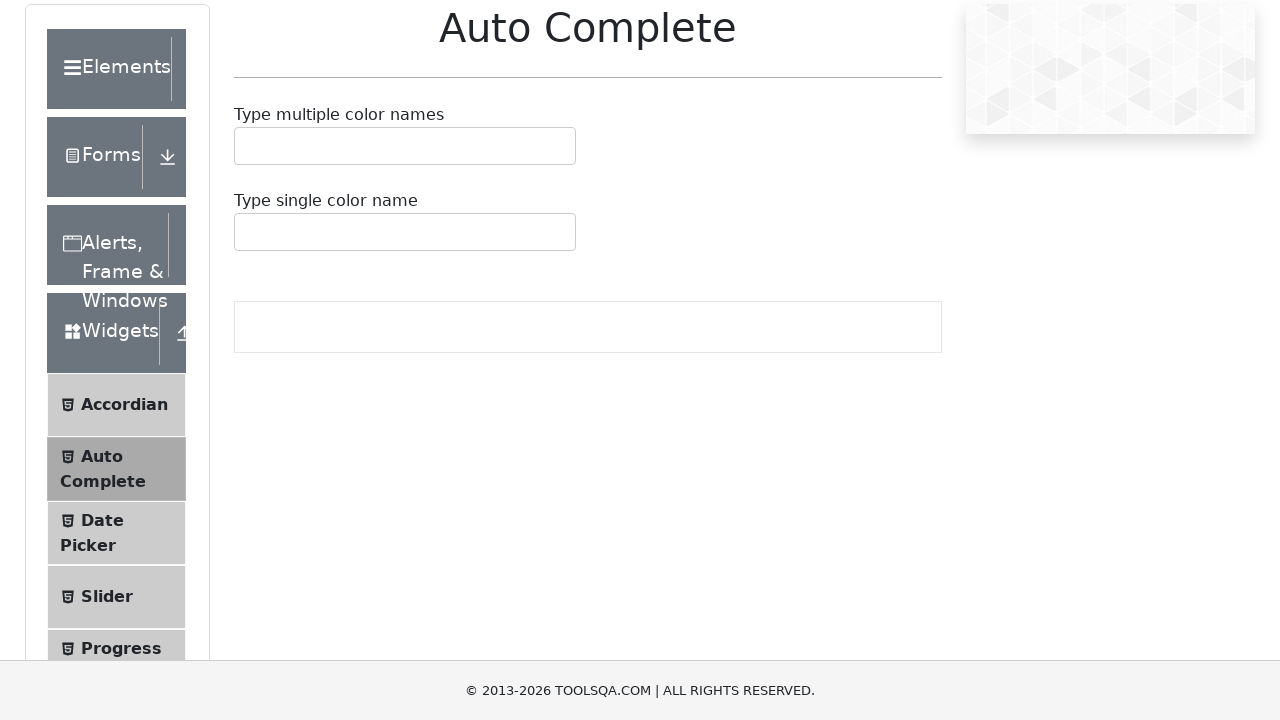

Pressed ARROW_UP key to scroll up
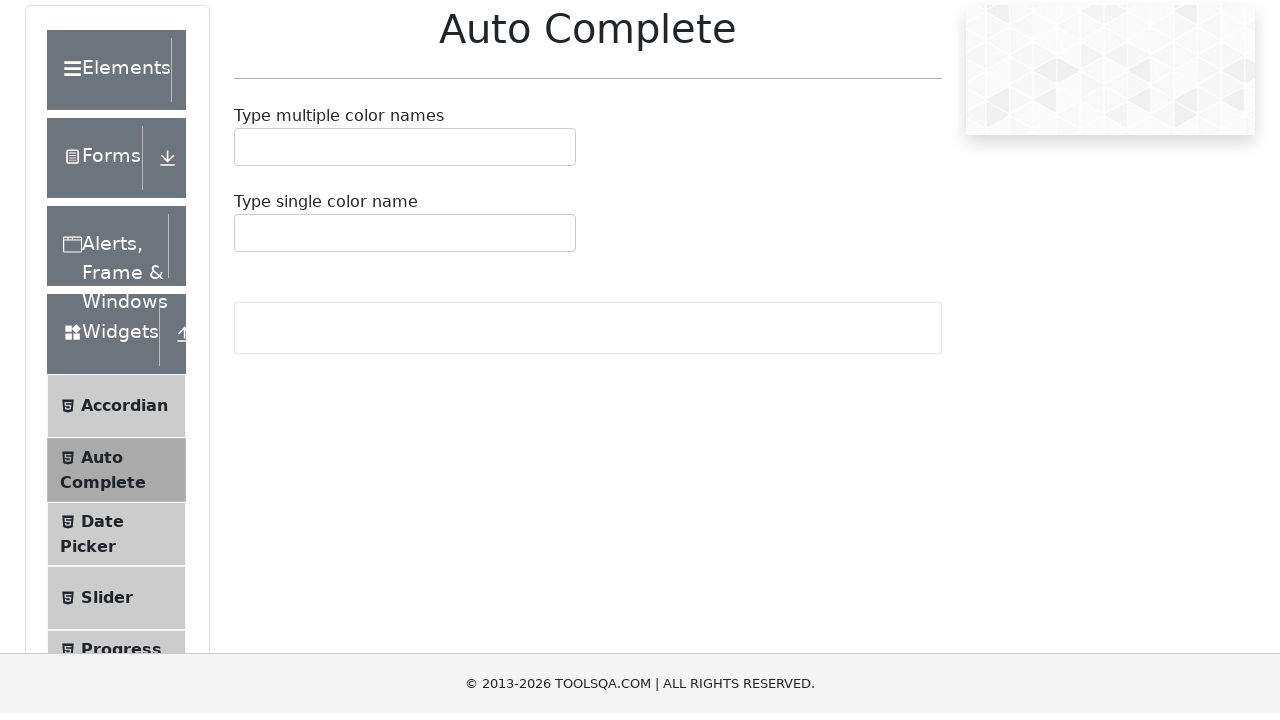

Waited 1 second for scroll animation
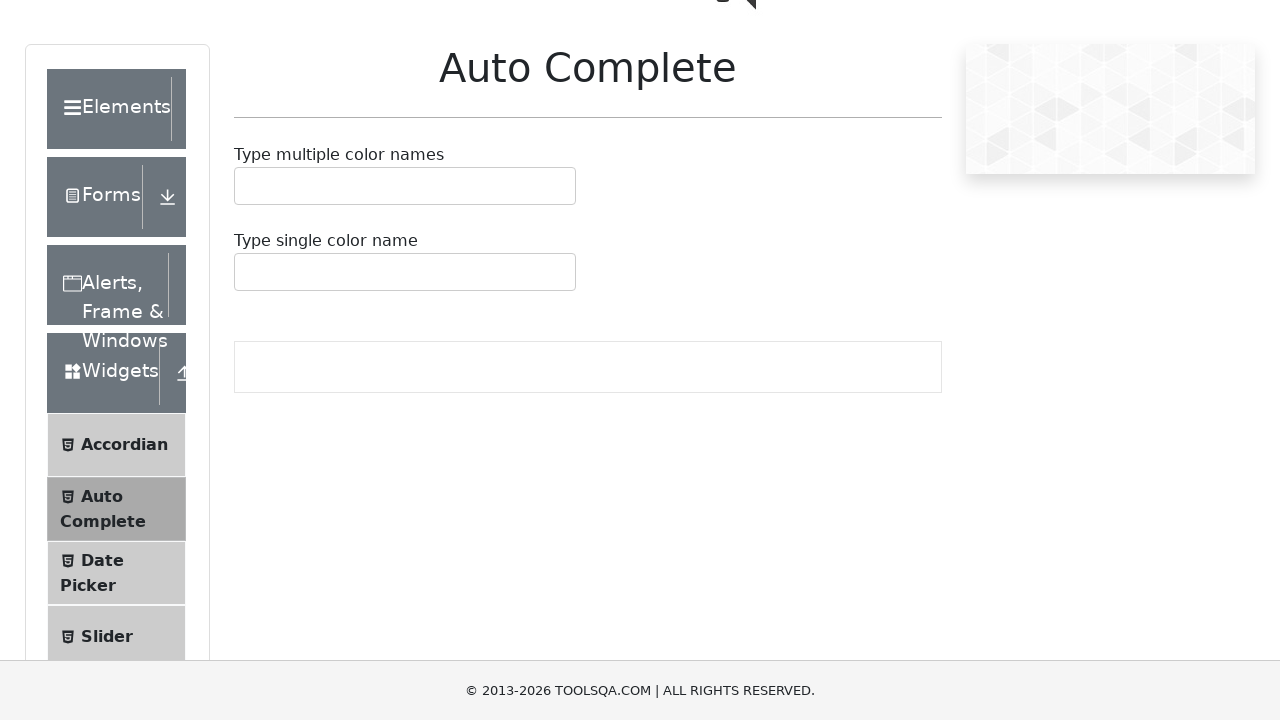

Pressed ARROW_UP key to scroll up again
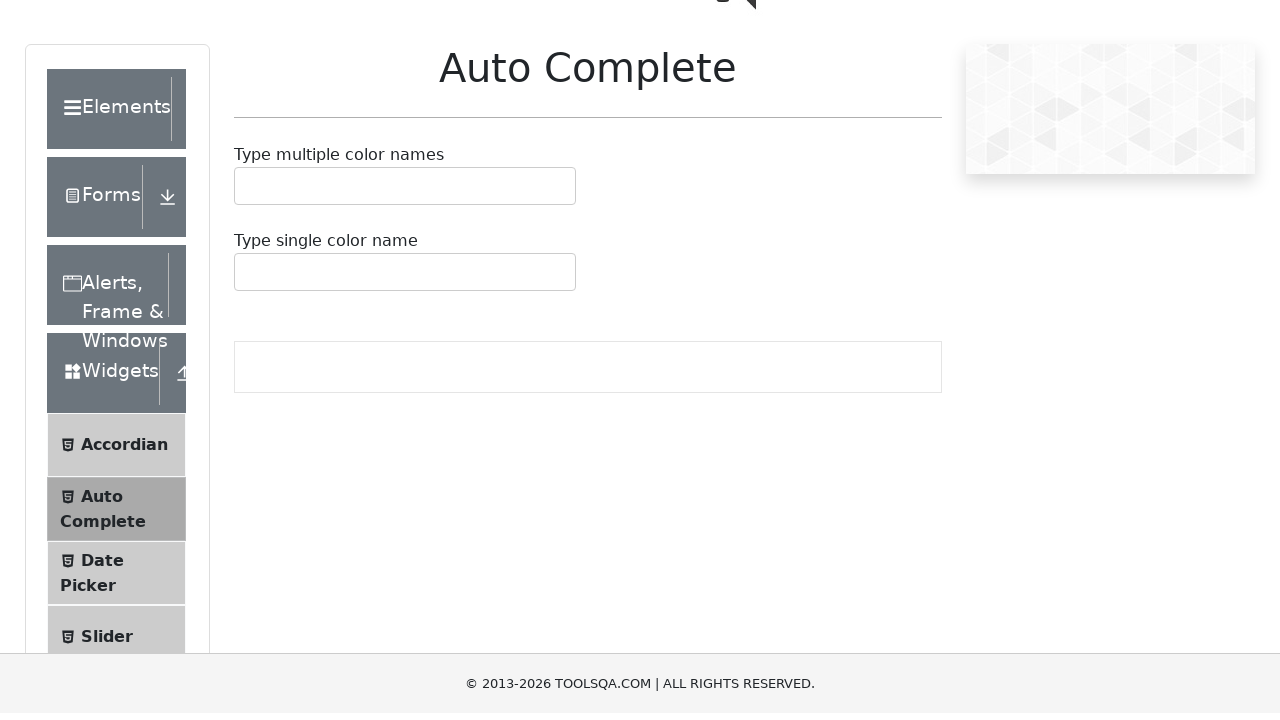

Waited 1 second for scroll animation
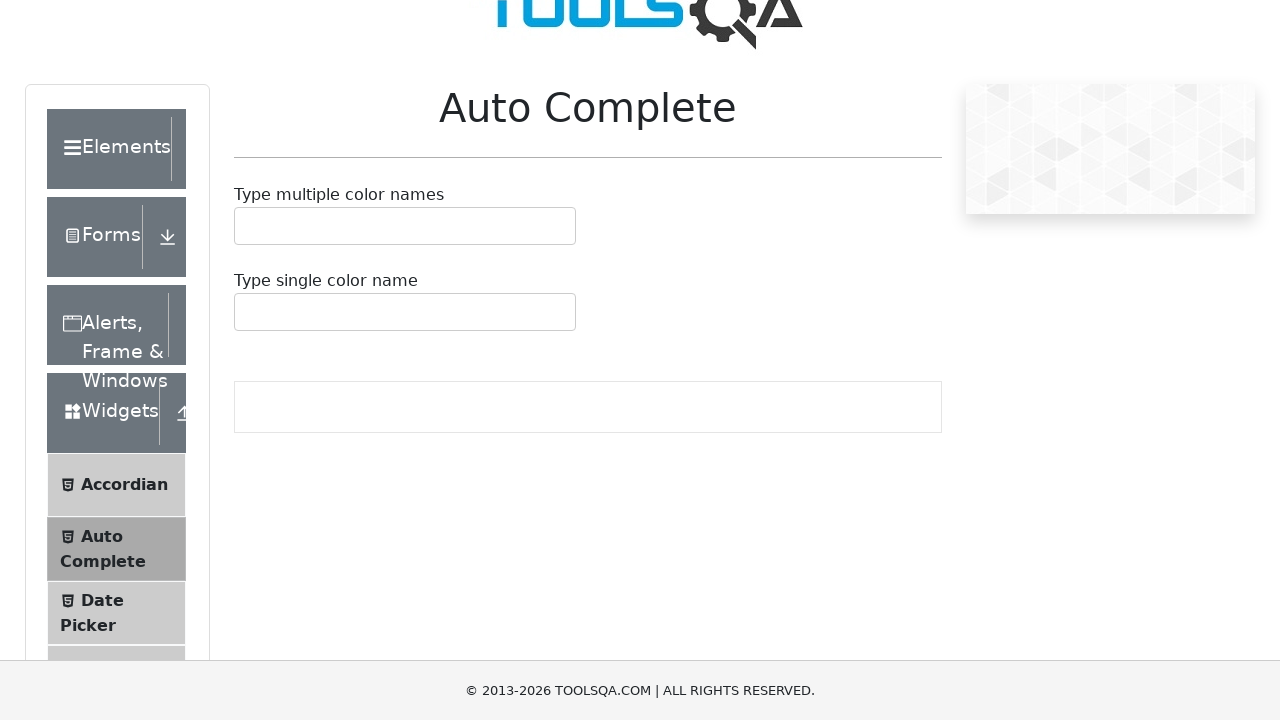

Pressed ARROW_UP key to scroll up third time
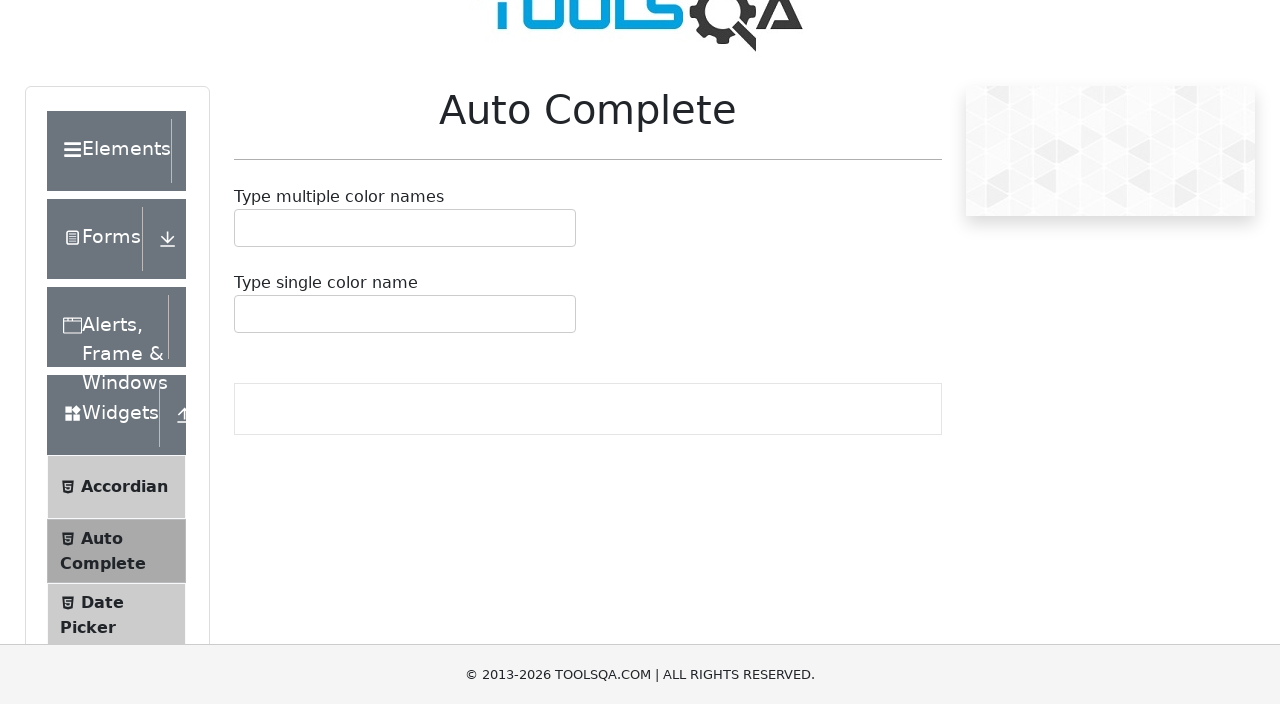

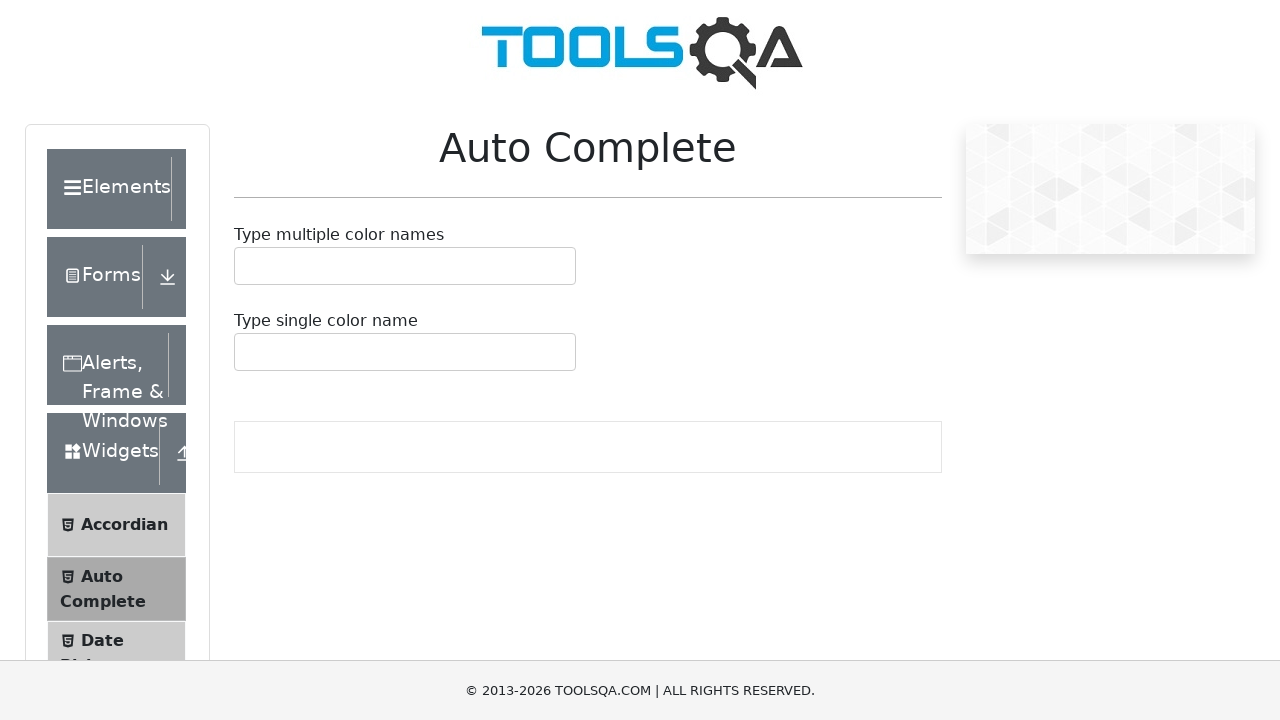